Tests the auto-suggestion dropdown on Swiggy's search page by typing a food item name and verifying that suggestions appear.

Starting URL: https://www.swiggy.com/search

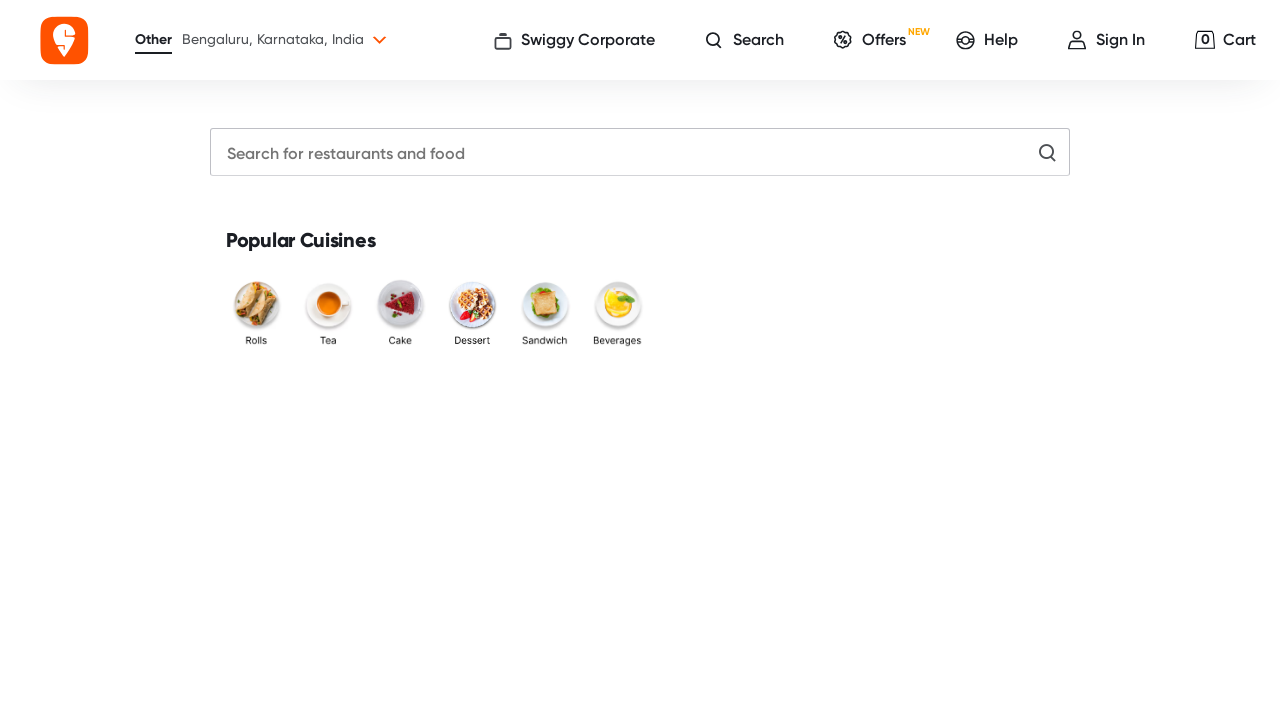

Filled search field with 'Maggi' to trigger auto-suggestions on input.ssM7E
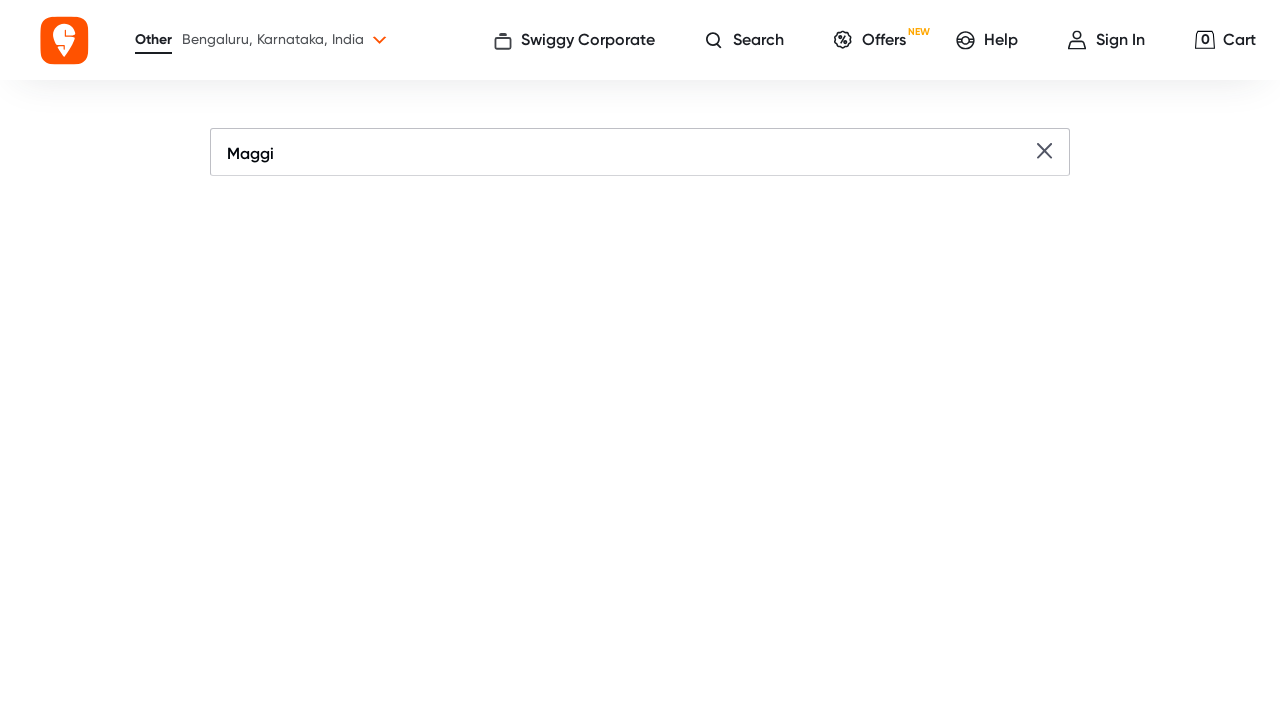

Auto-suggestion dropdown items loaded
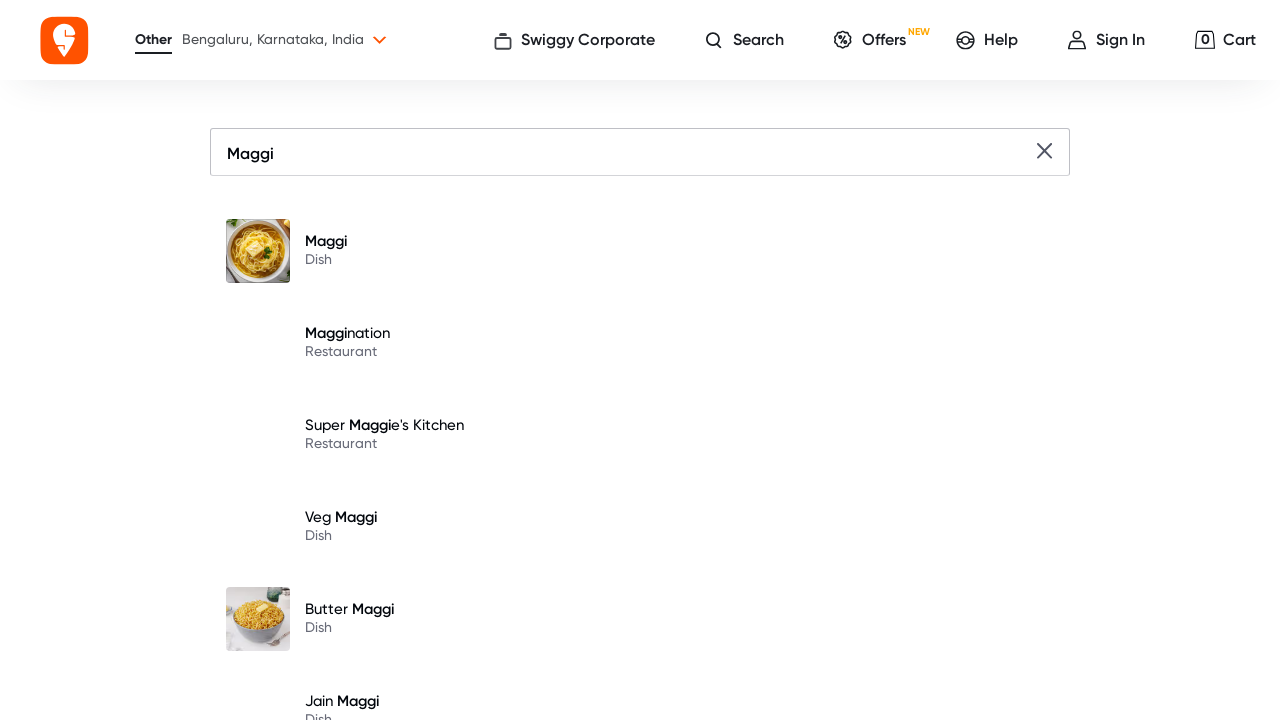

Located auto-suggestion items
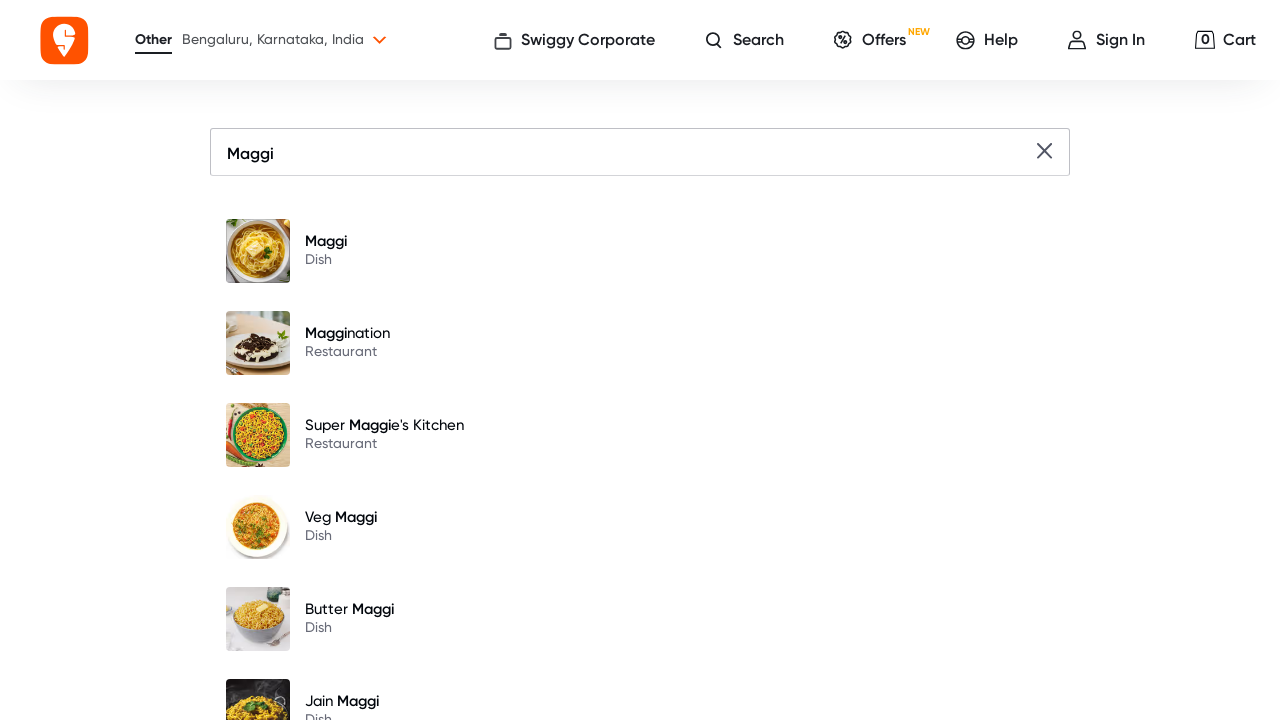

First suggestion item is visible, confirming auto-suggestions are working
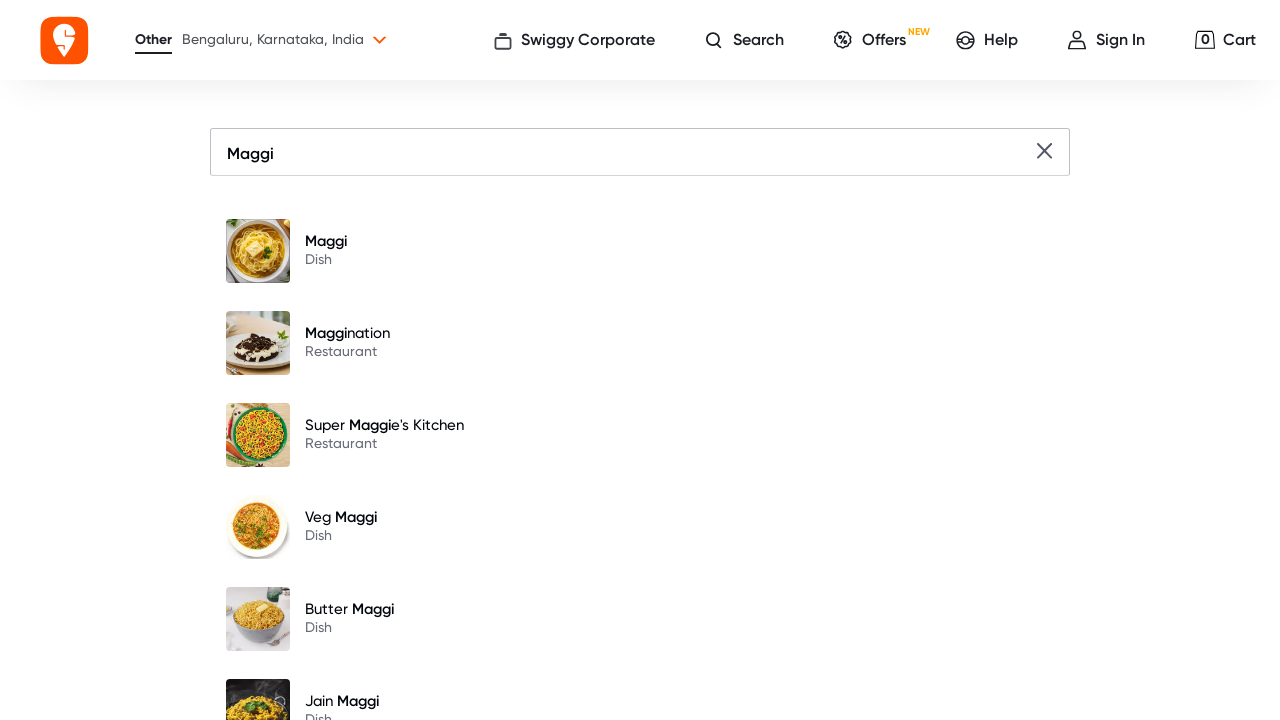

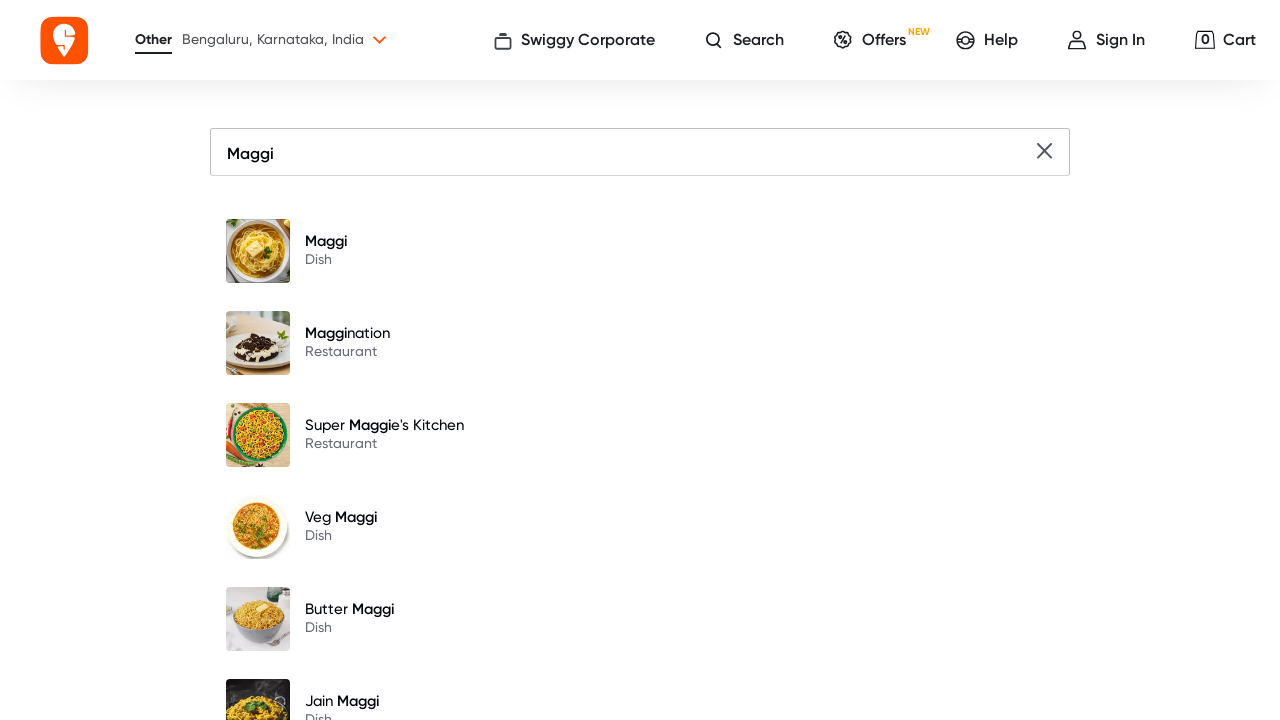